Tests filling a basic HTML form by clearing a textarea and entering "Hello, World!" text, then verifying the text was entered correctly

Starting URL: https://testpages.herokuapp.com/styled/basic-html-form-test.html

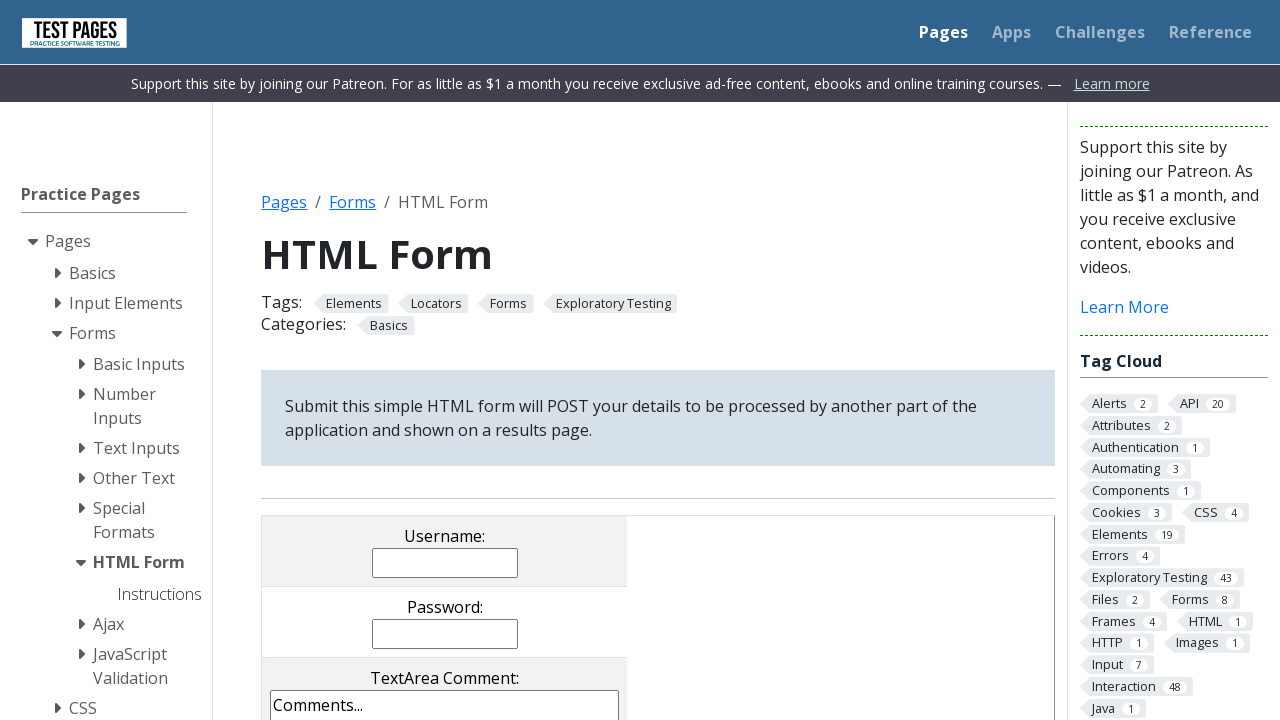

Navigated to basic HTML form test page
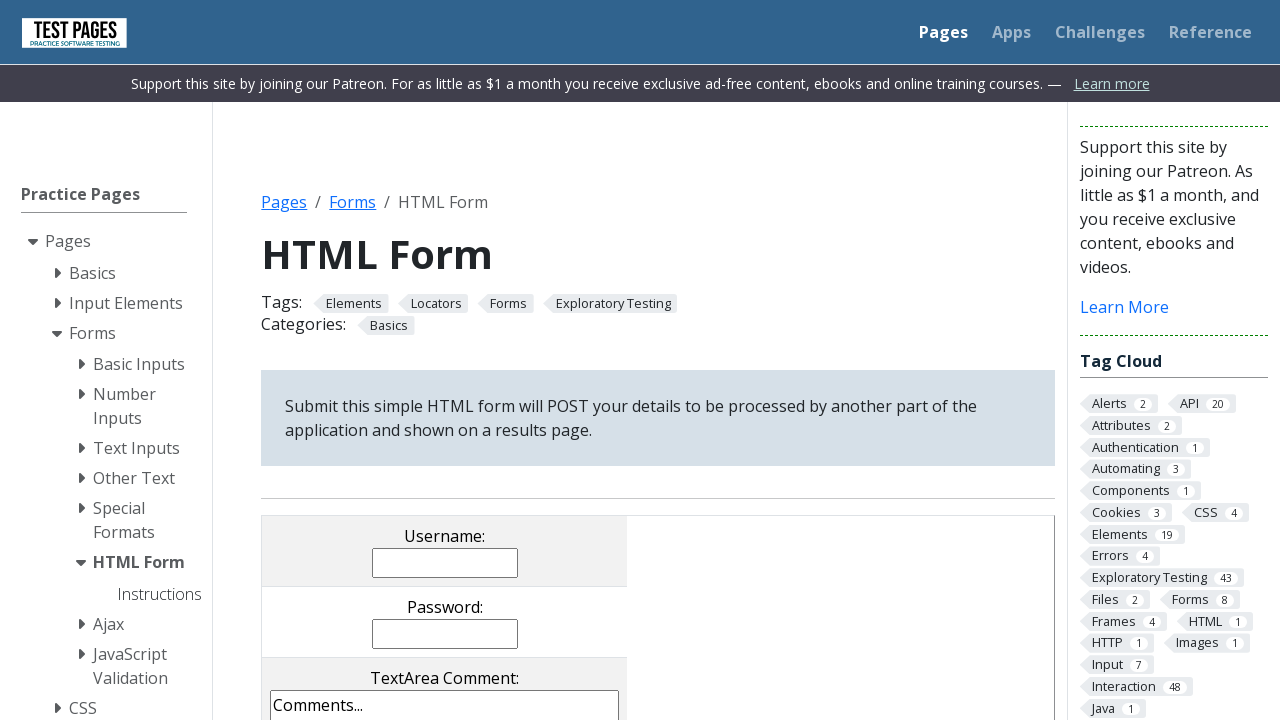

Located comments textarea element
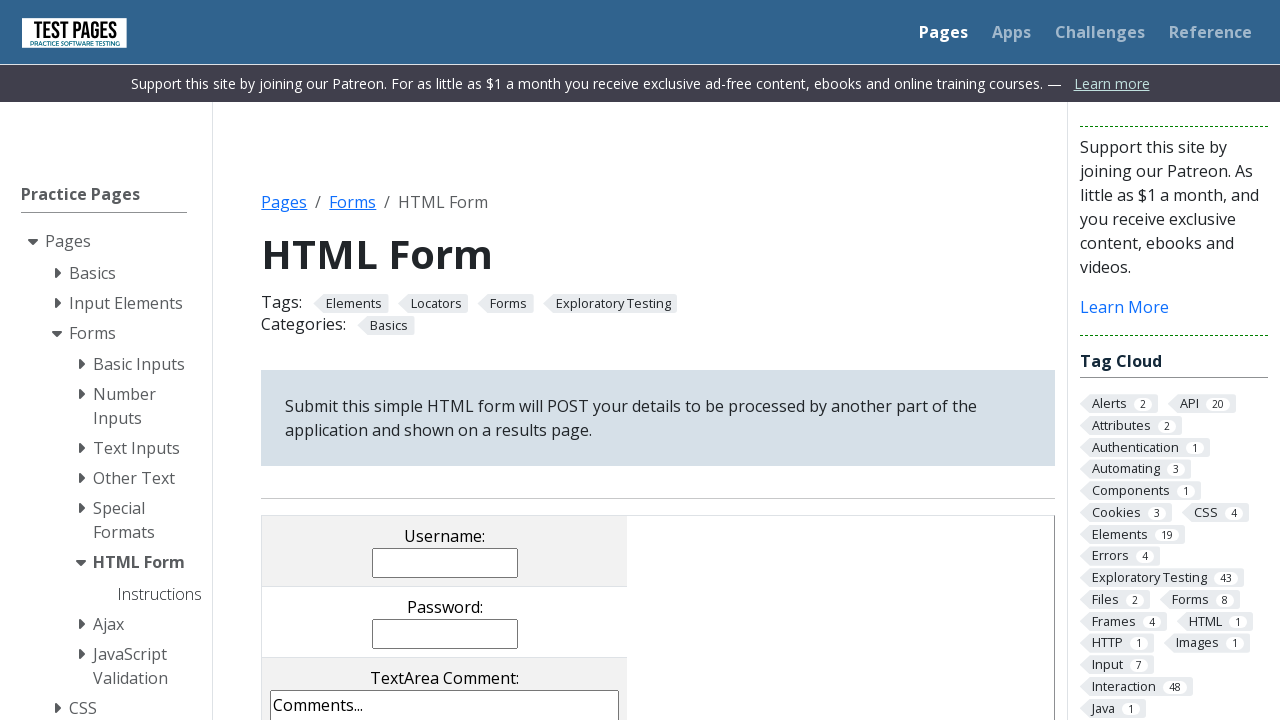

Verified initial textarea text is 'Comments...'
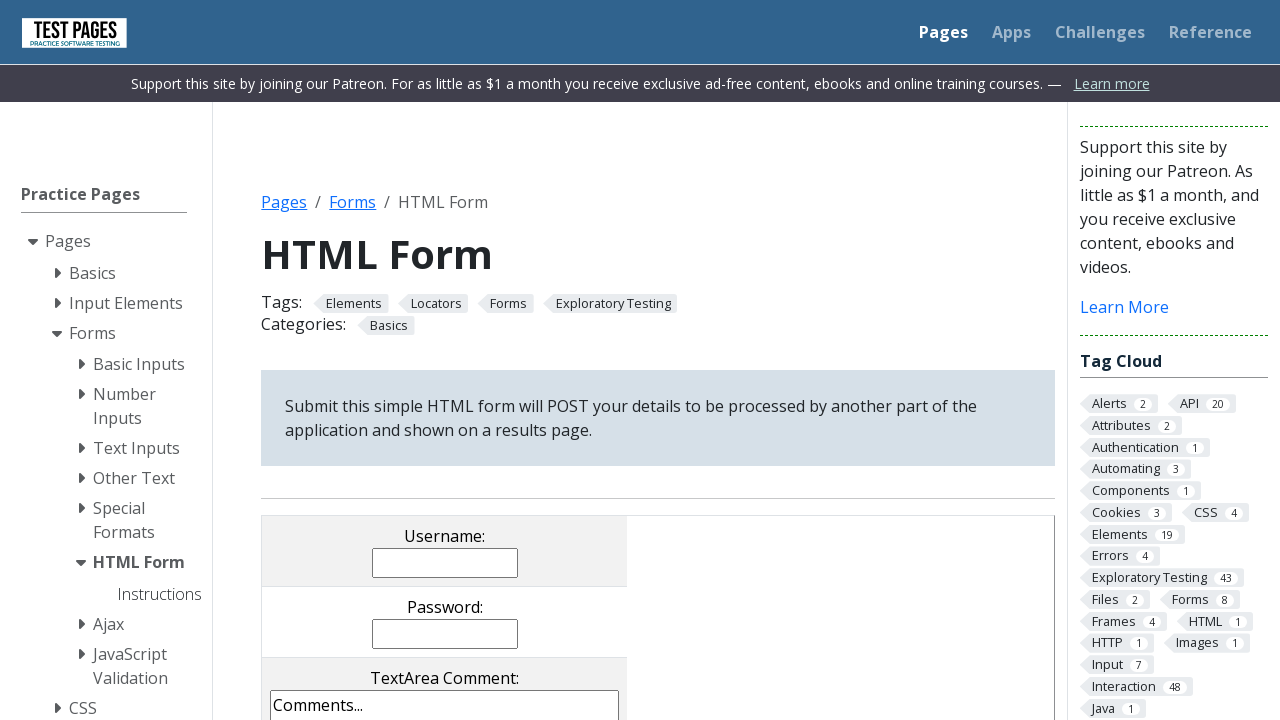

Cleared the textarea on textarea[name='comments']
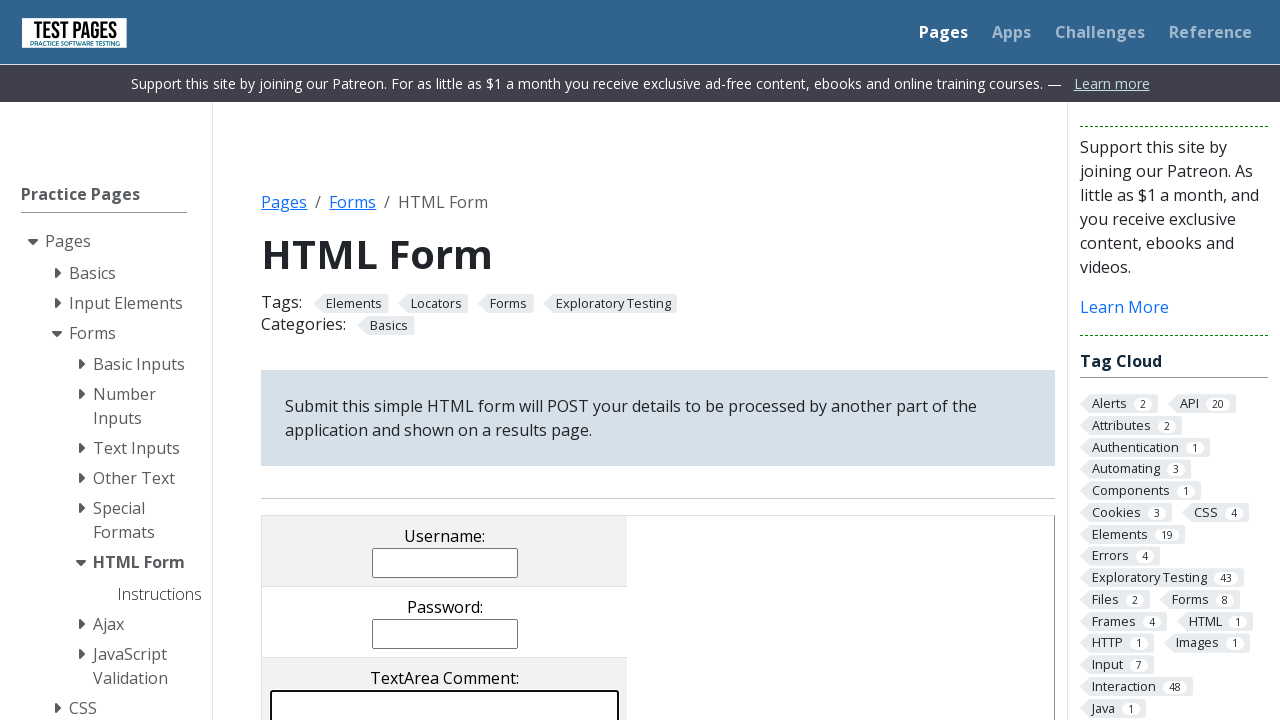

Filled textarea with 'Hello, World!' on textarea[name='comments']
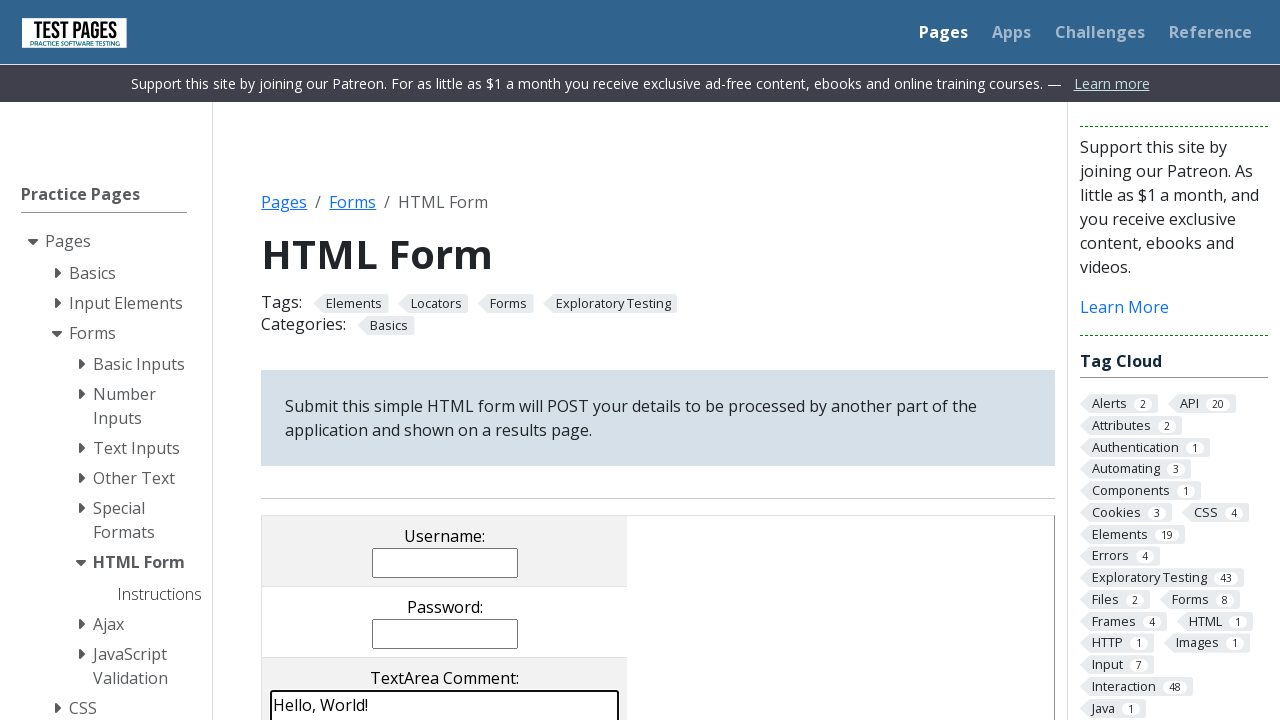

Verified textarea text is 'Hello, World!'
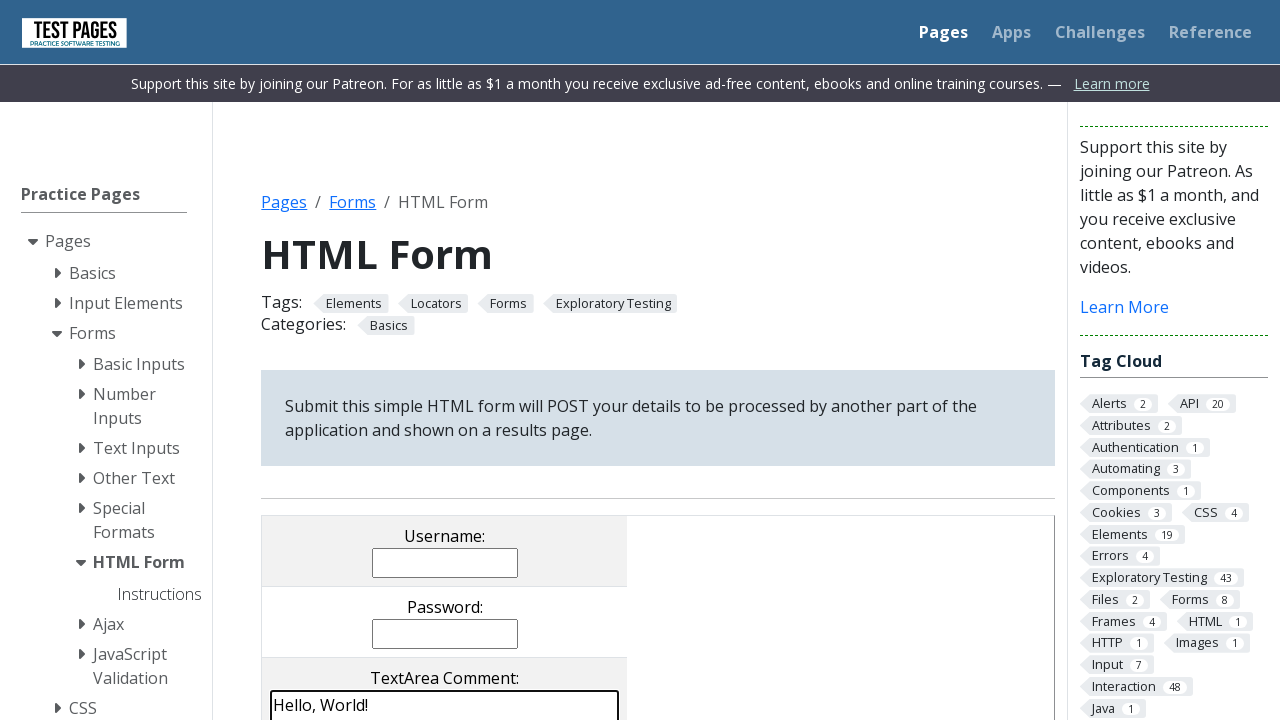

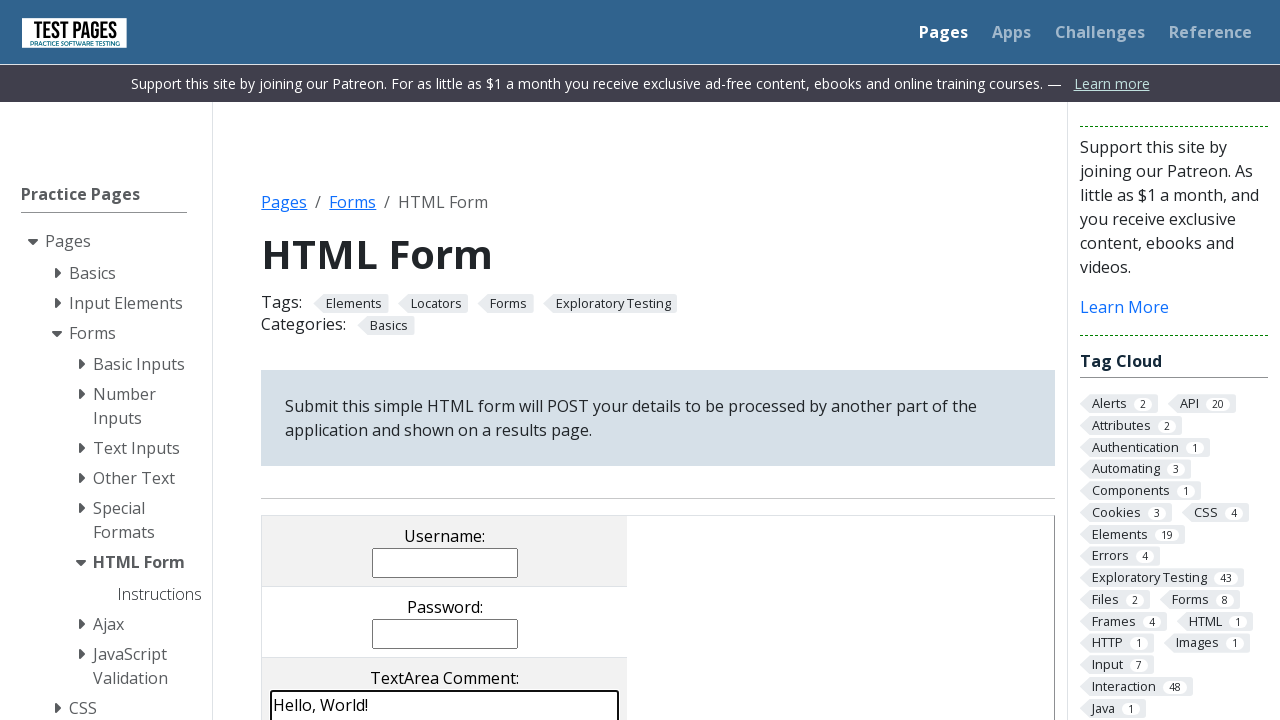